Navigates to nowsecure.nl security test page and then to CreepJS fingerprint detection page to verify browser automation detection avoidance.

Starting URL: https://nowsecure.nl/#relax

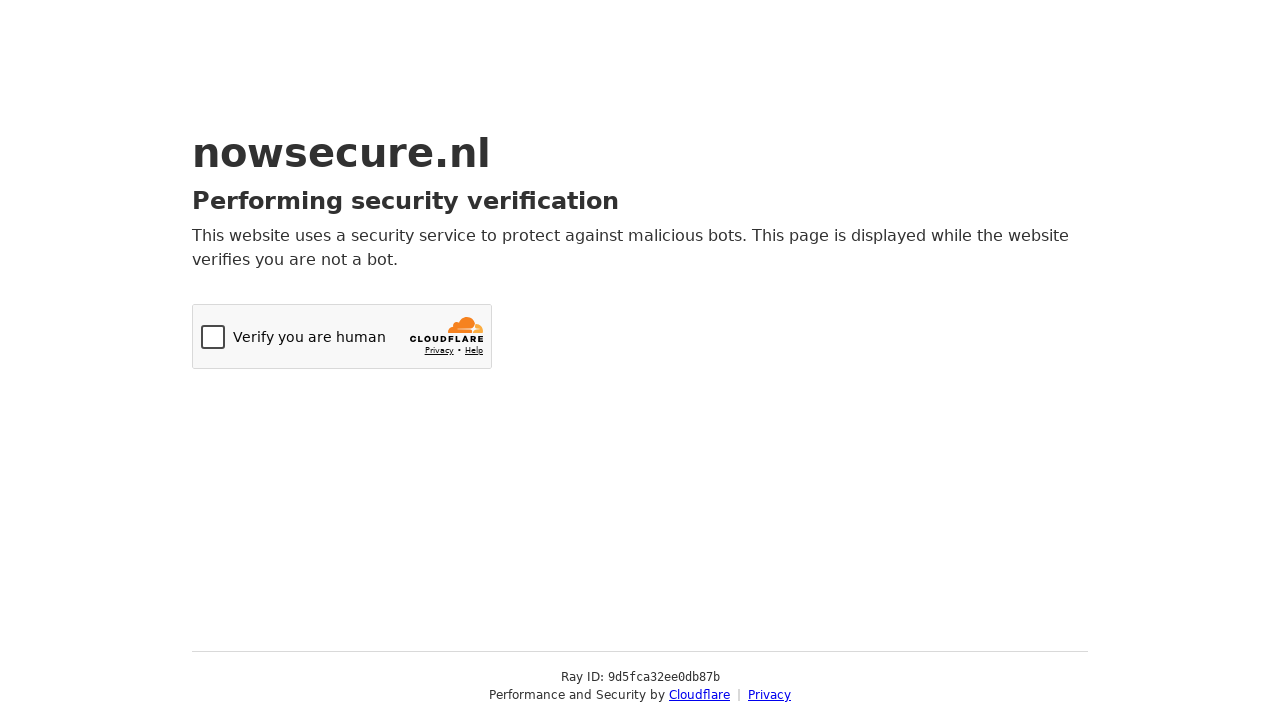

Waited for page to load with networkidle state
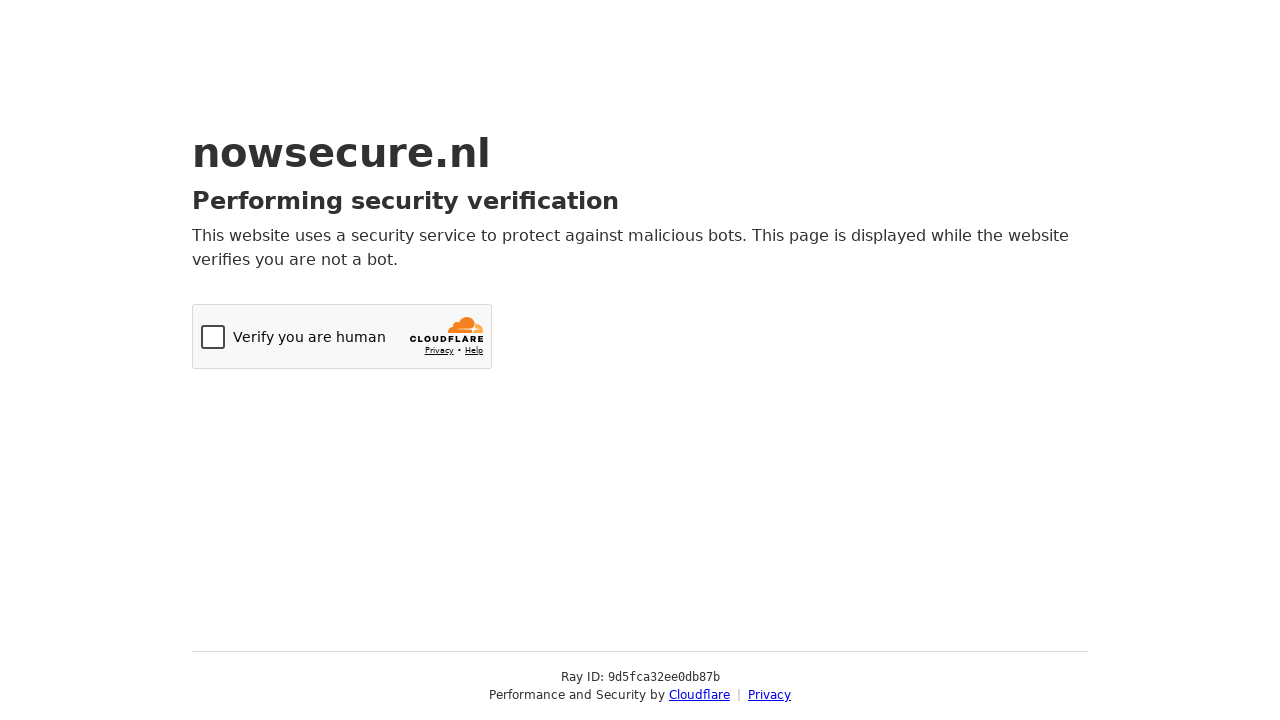

Navigated to nowsecure.nl security test page
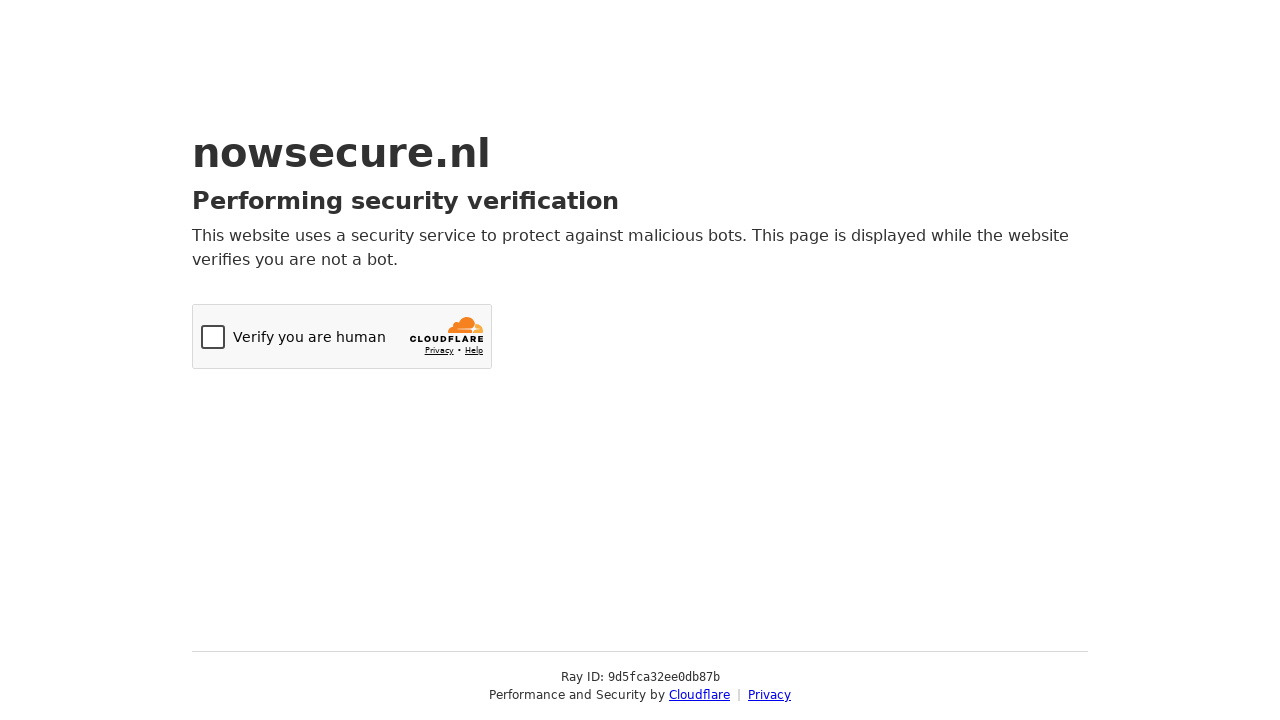

Waited for nowsecure.nl page to load completely
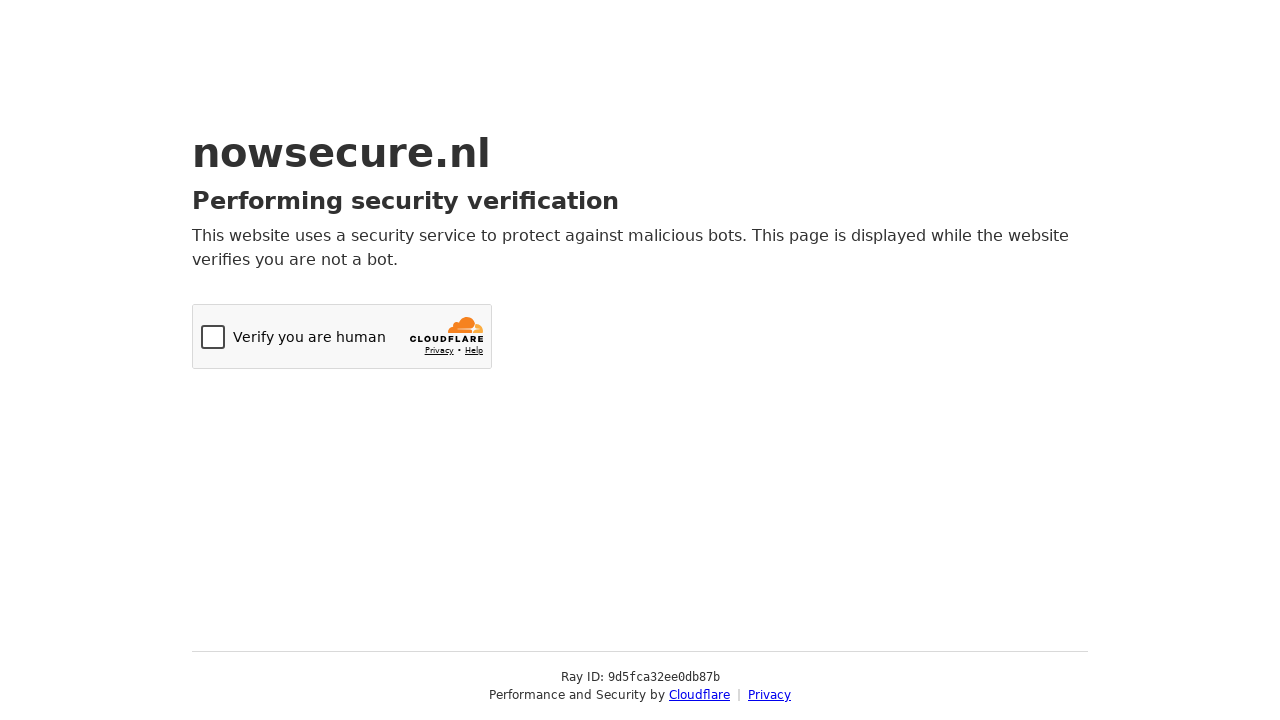

Navigated to CreepJS fingerprint detection page
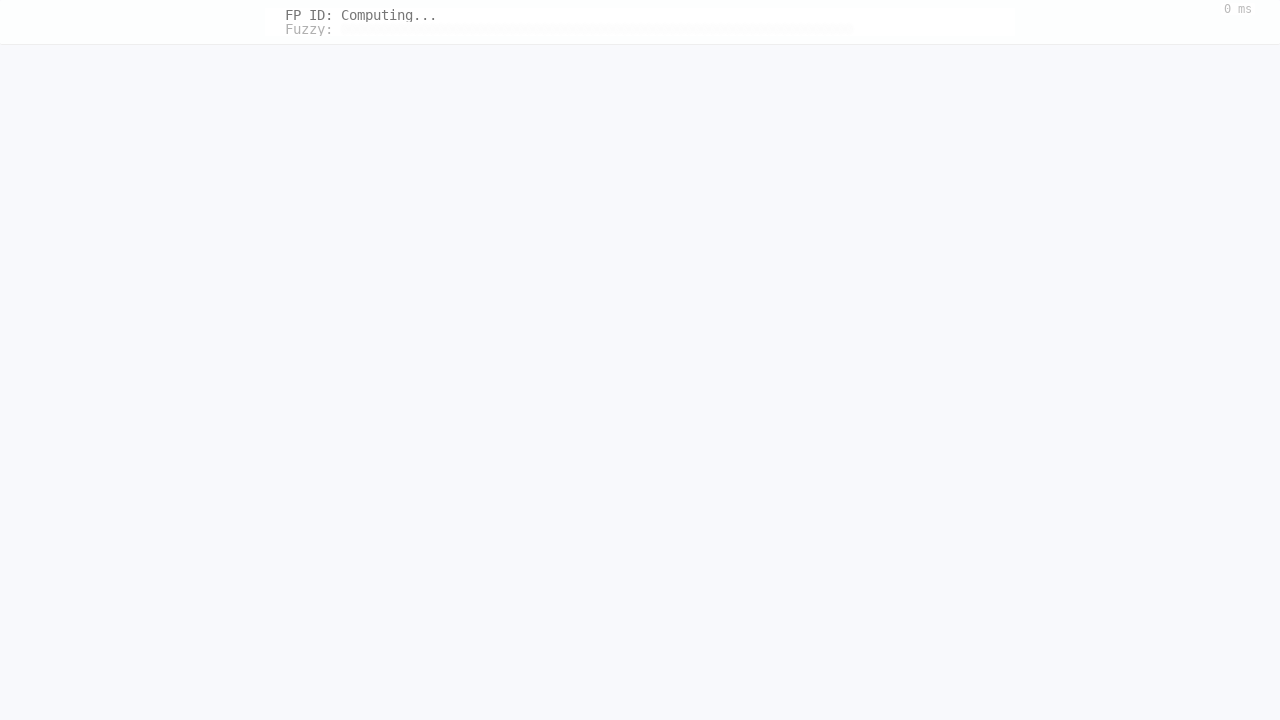

Waited for CreepJS page to load completely
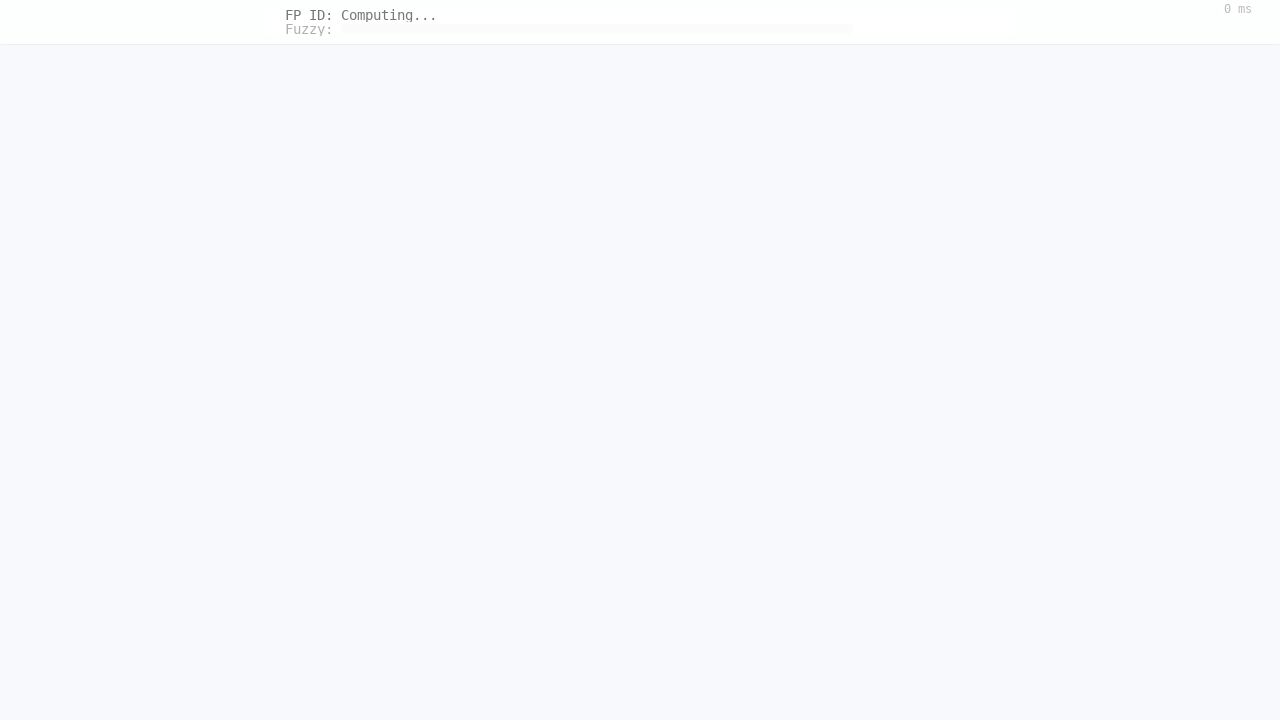

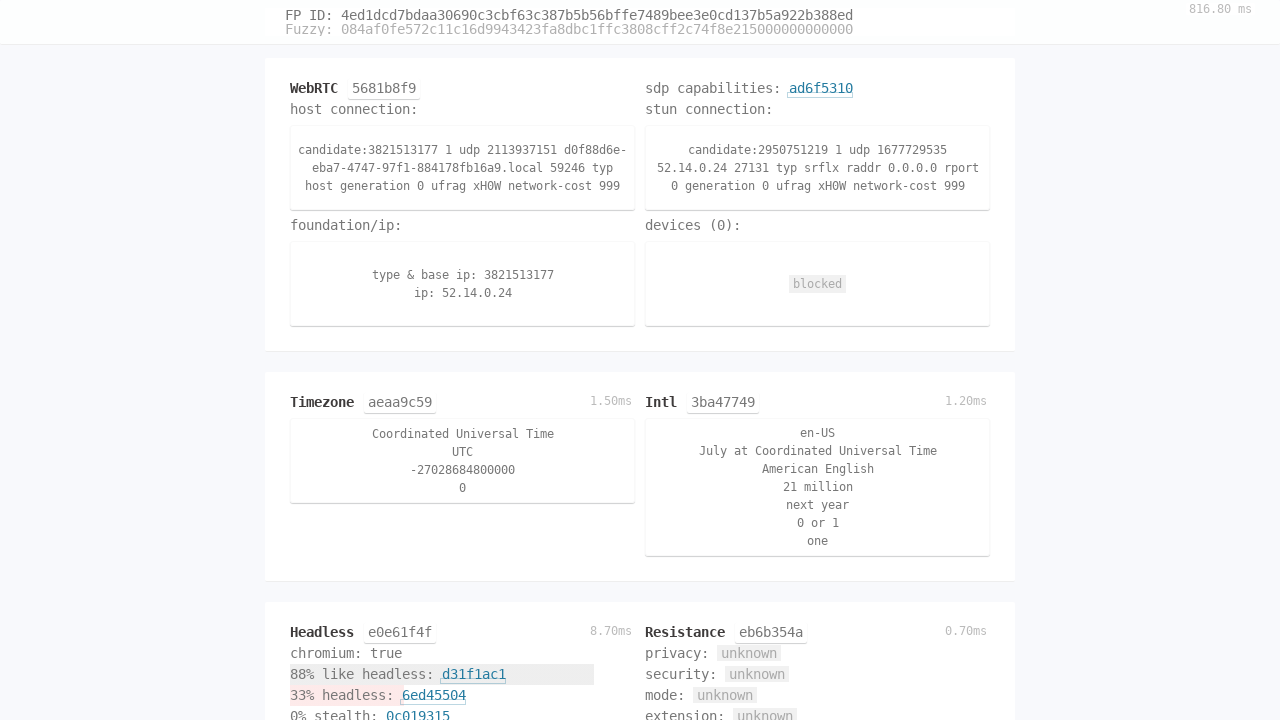